Tests that the Discover All Projects section is visible and displays projects

Starting URL: https://nearcatalog.xyz/

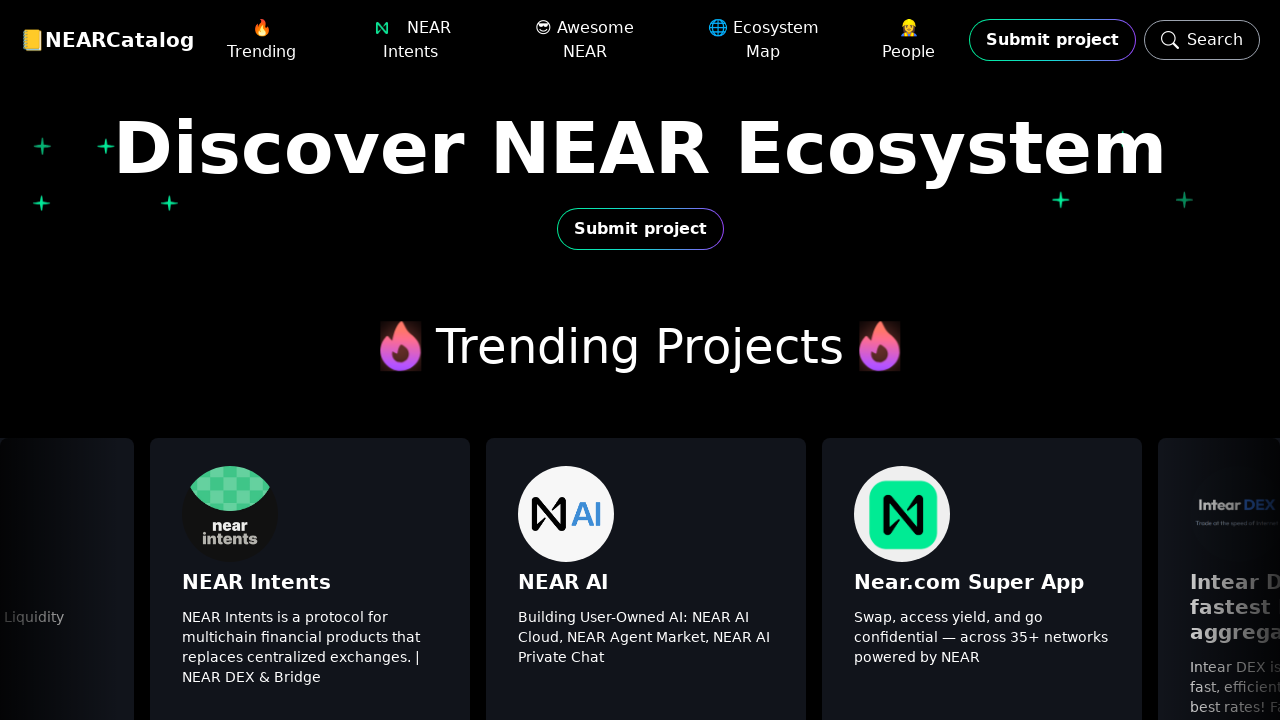

Waited for 'Discover All Projects' heading to become visible
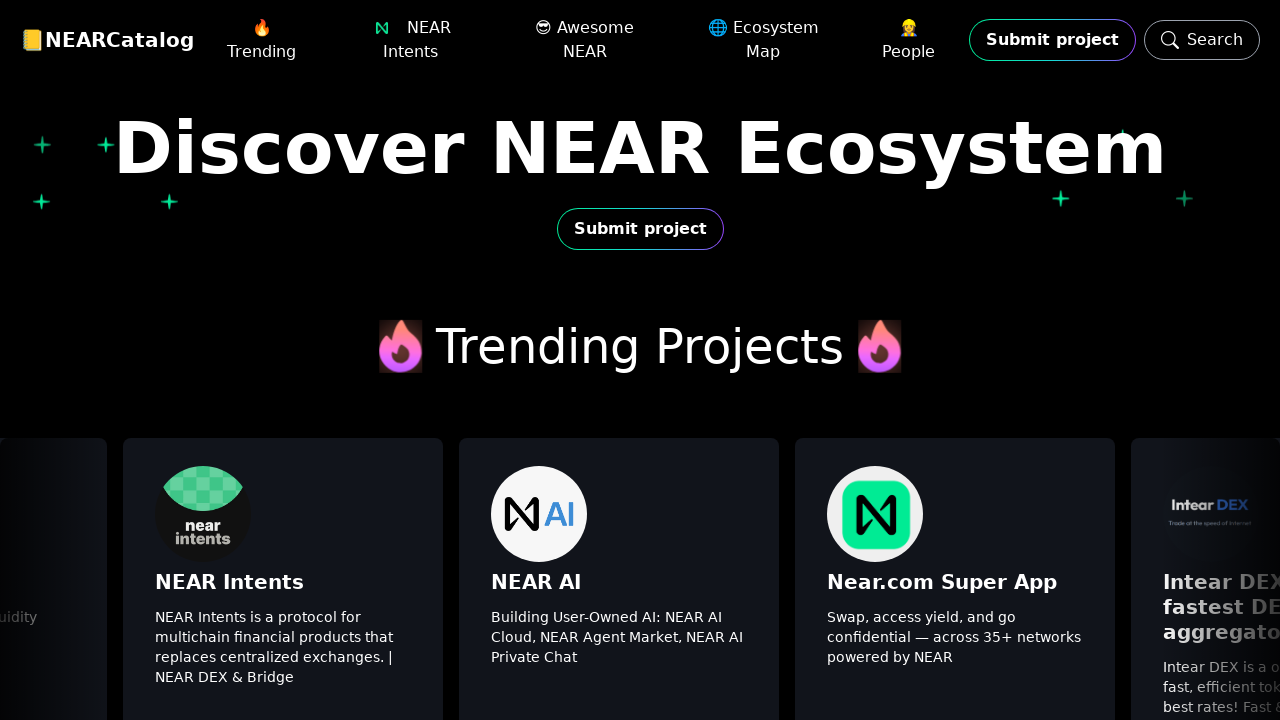

Waited for all-projects section to become visible
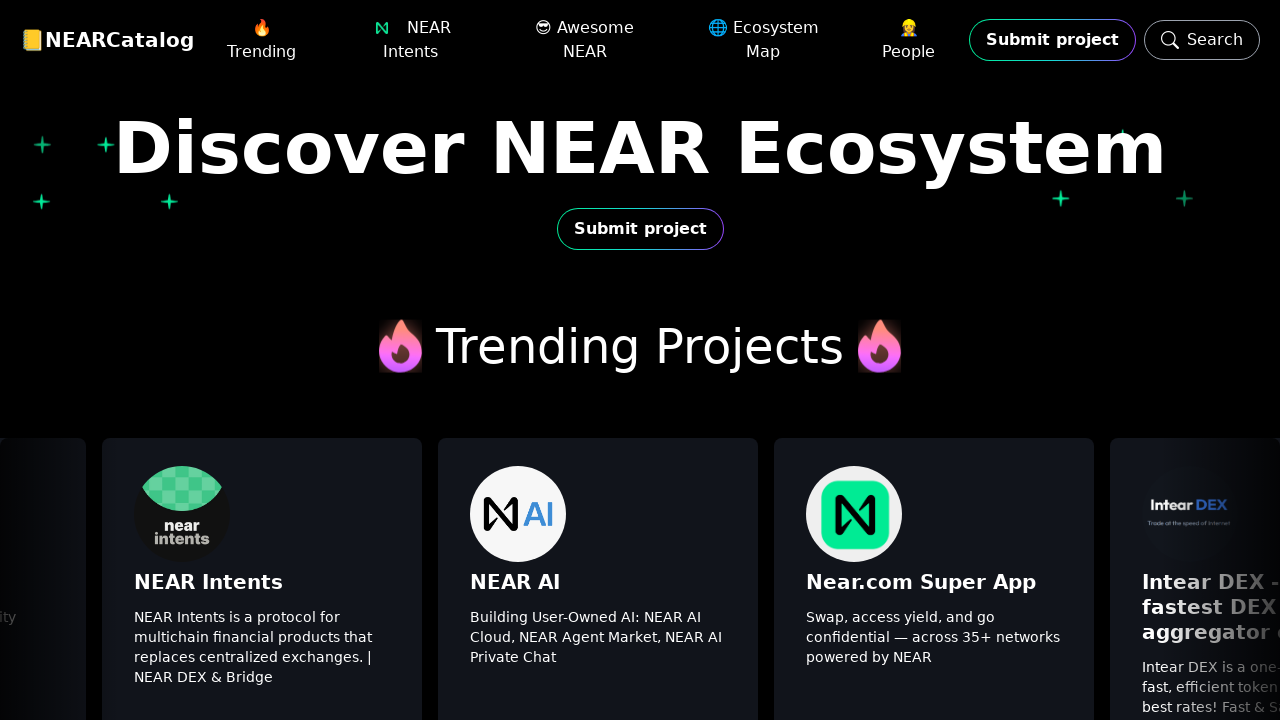

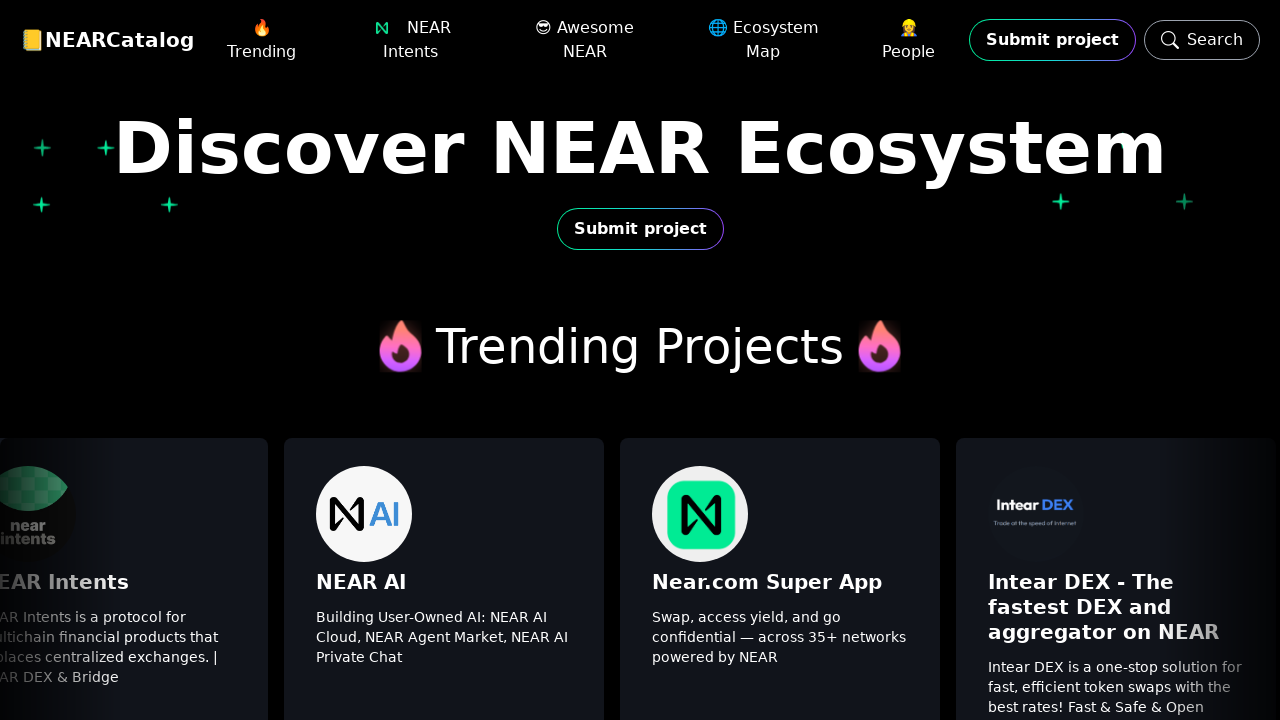